Navigates to an automation practice page and verifies that footer links are present and accessible

Starting URL: https://rahulshettyacademy.com/AutomationPractice/

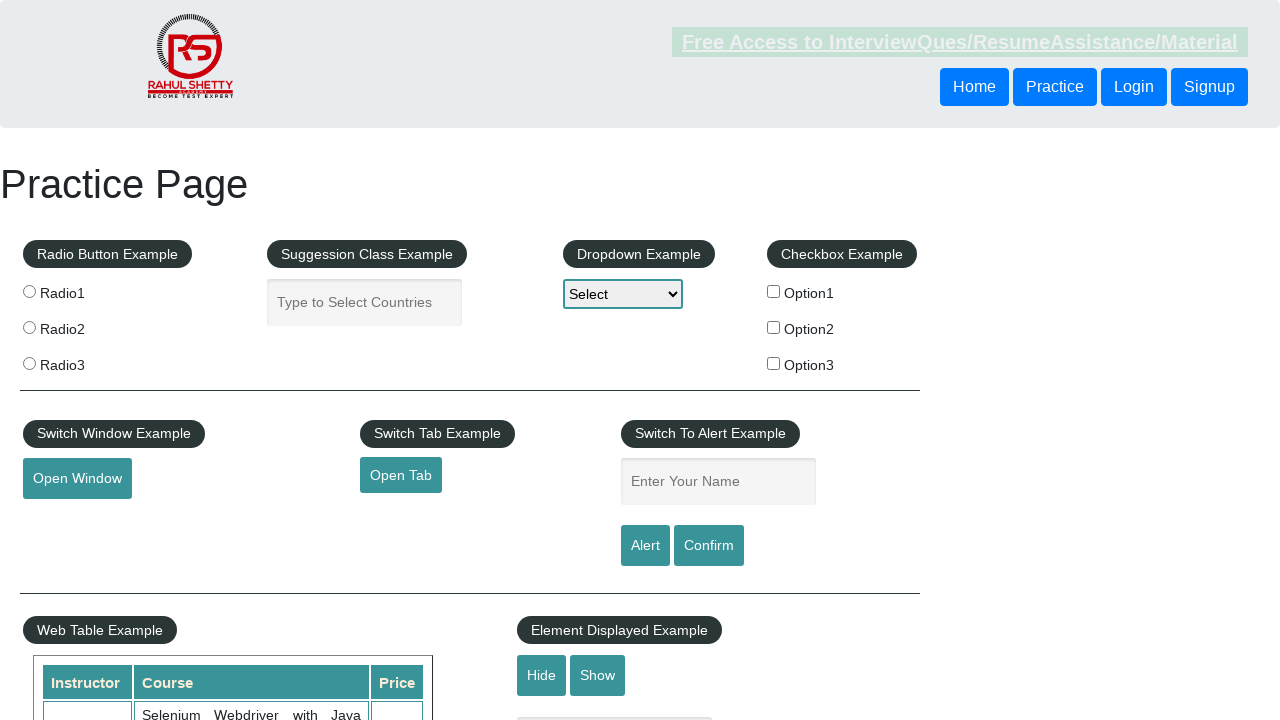

Waited for footer links to load
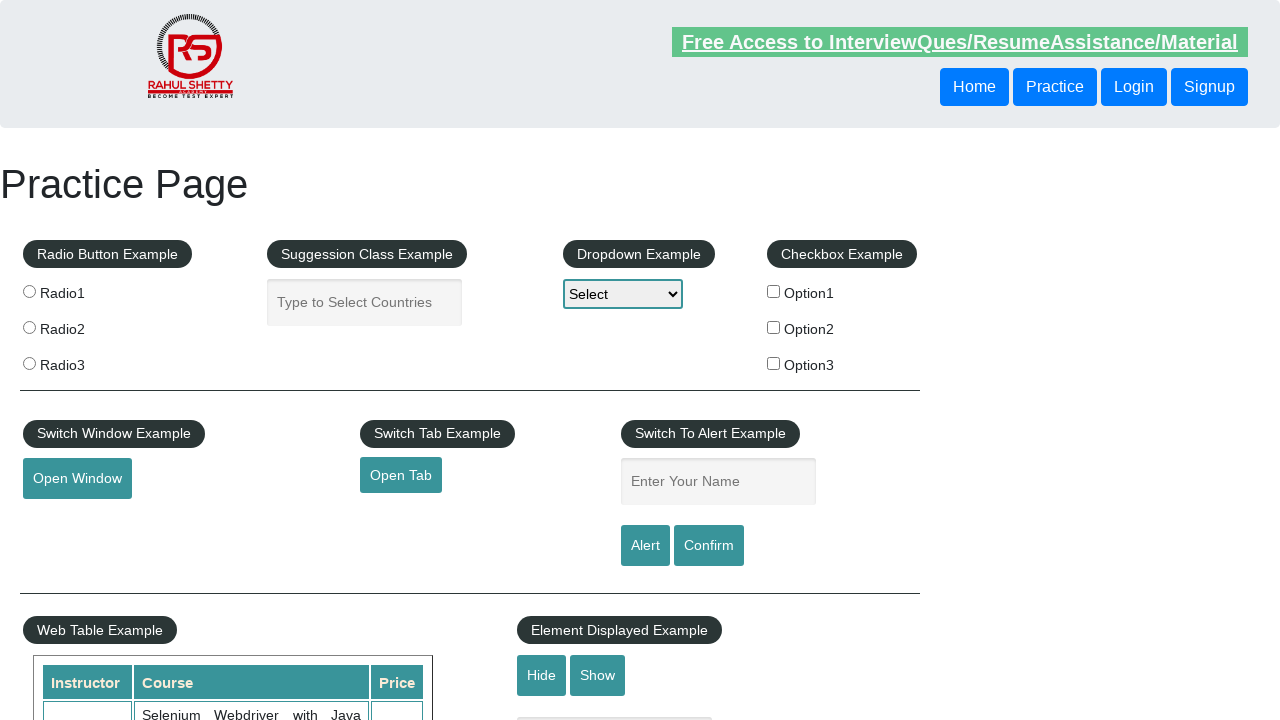

Retrieved all footer link elements
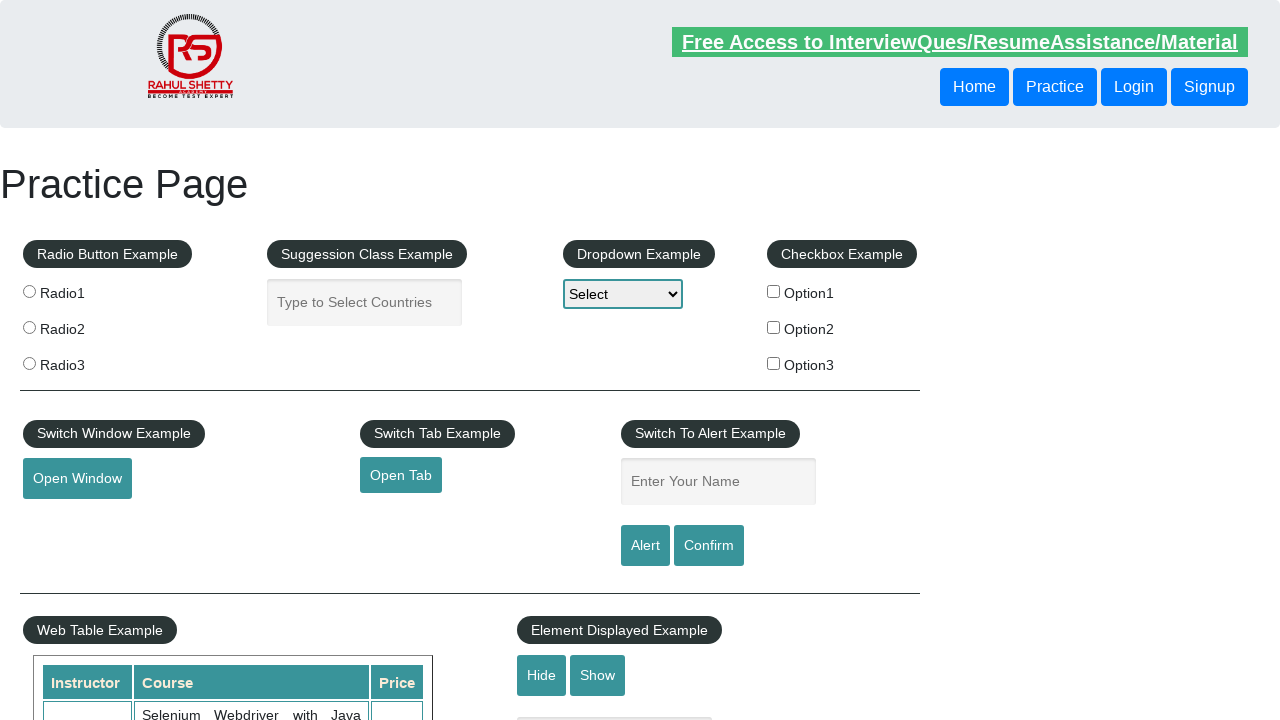

Verified footer links are present: 20 links found
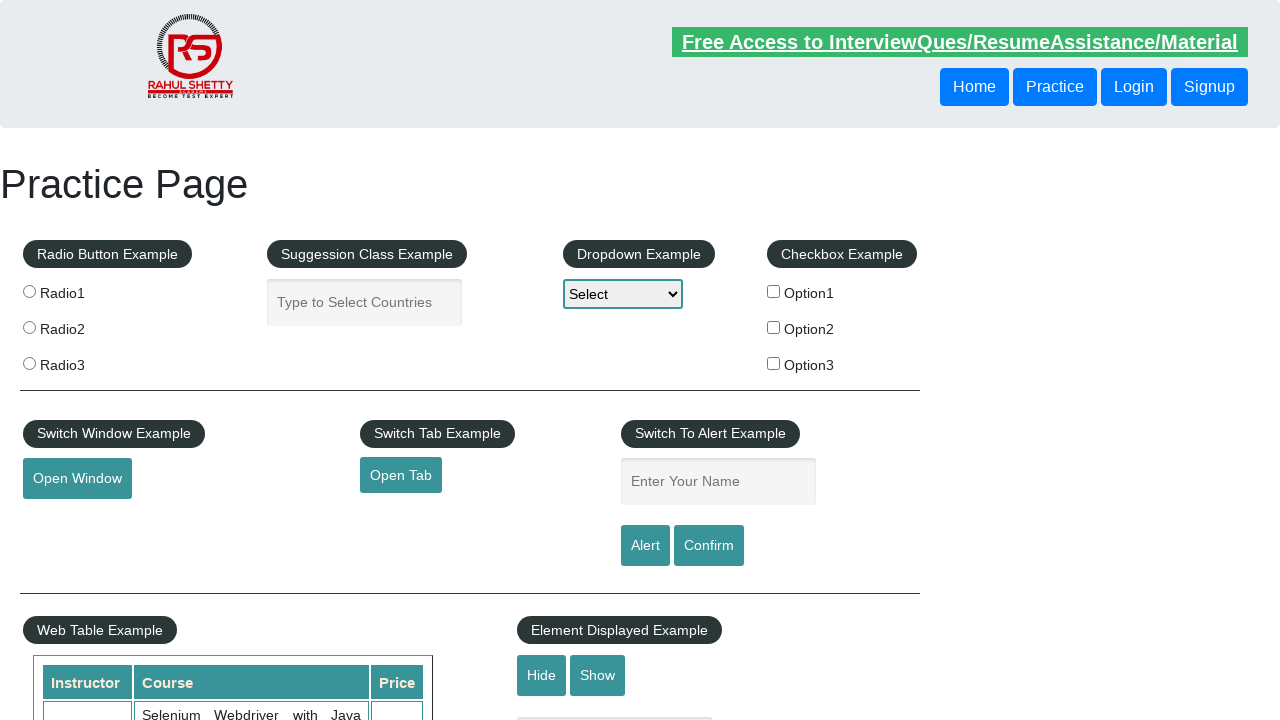

Clicked first footer link to verify it is accessible at (157, 482) on .gf-li >> nth=0 >> a
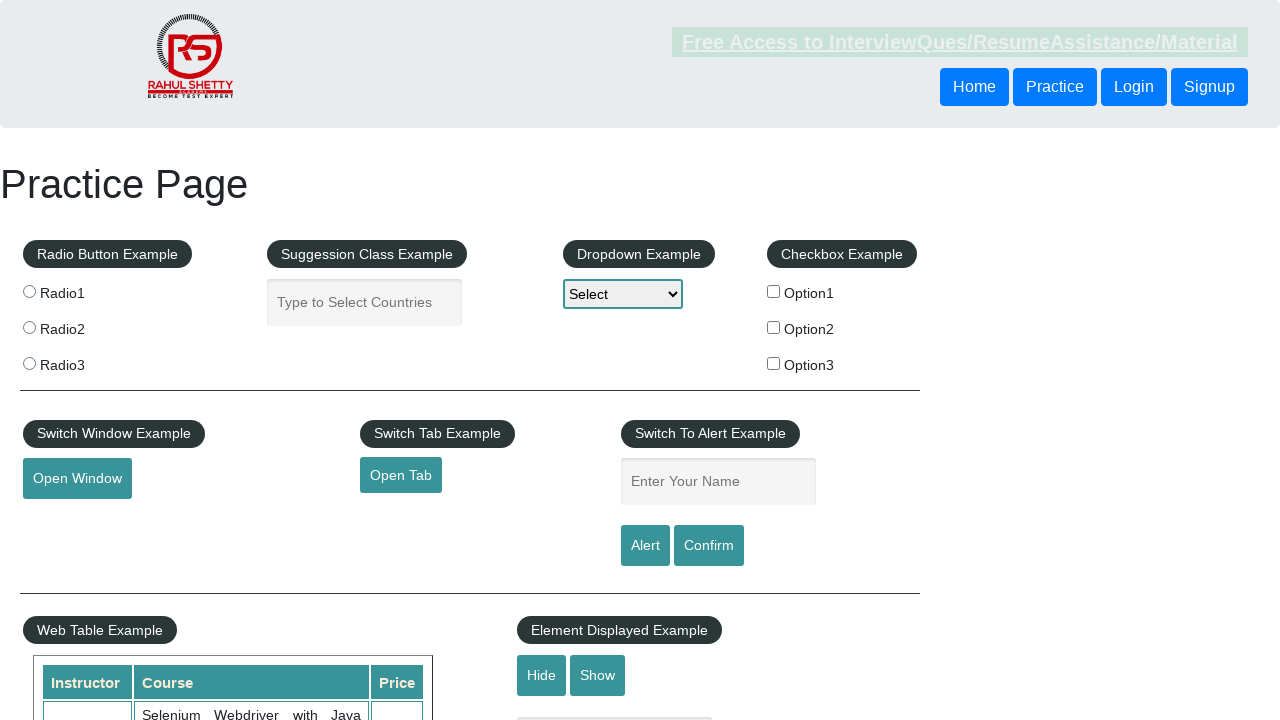

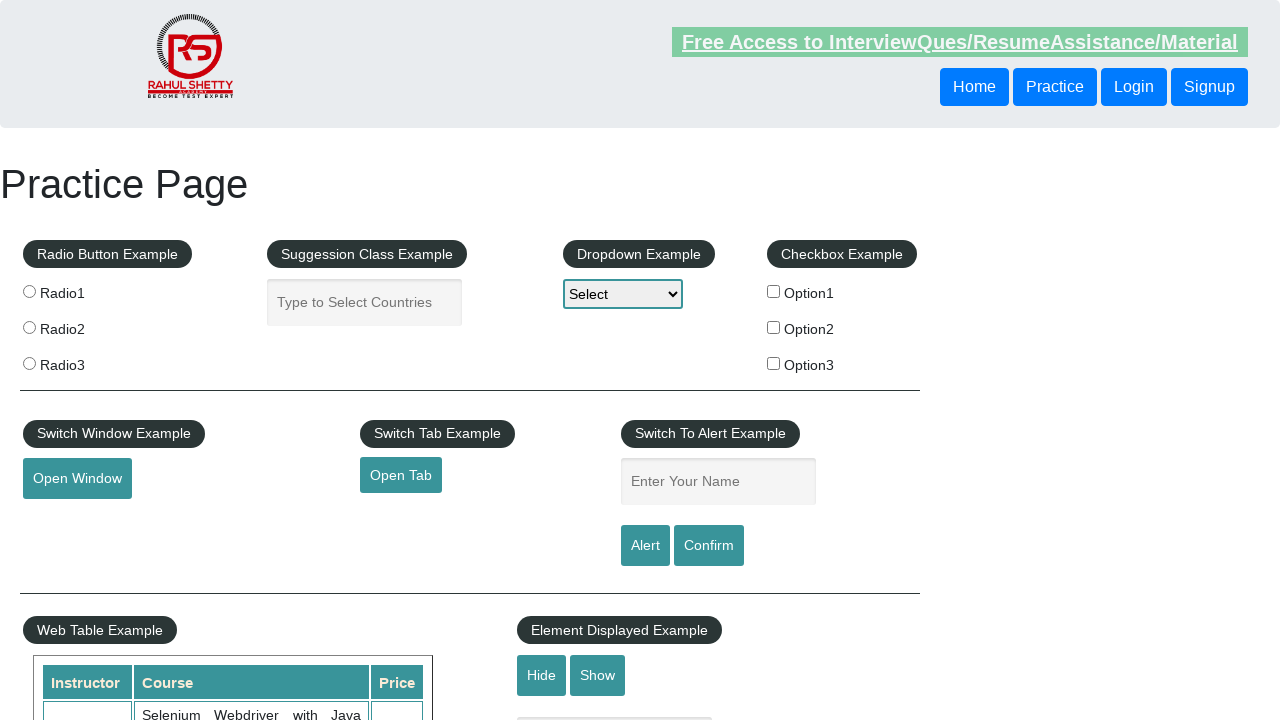